Navigates to Cointelegraph's latest news page, scrolls down to load more content via infinite scroll, and verifies that news article links are displayed on the page.

Starting URL: https://cointelegraph.com/category/latest-news

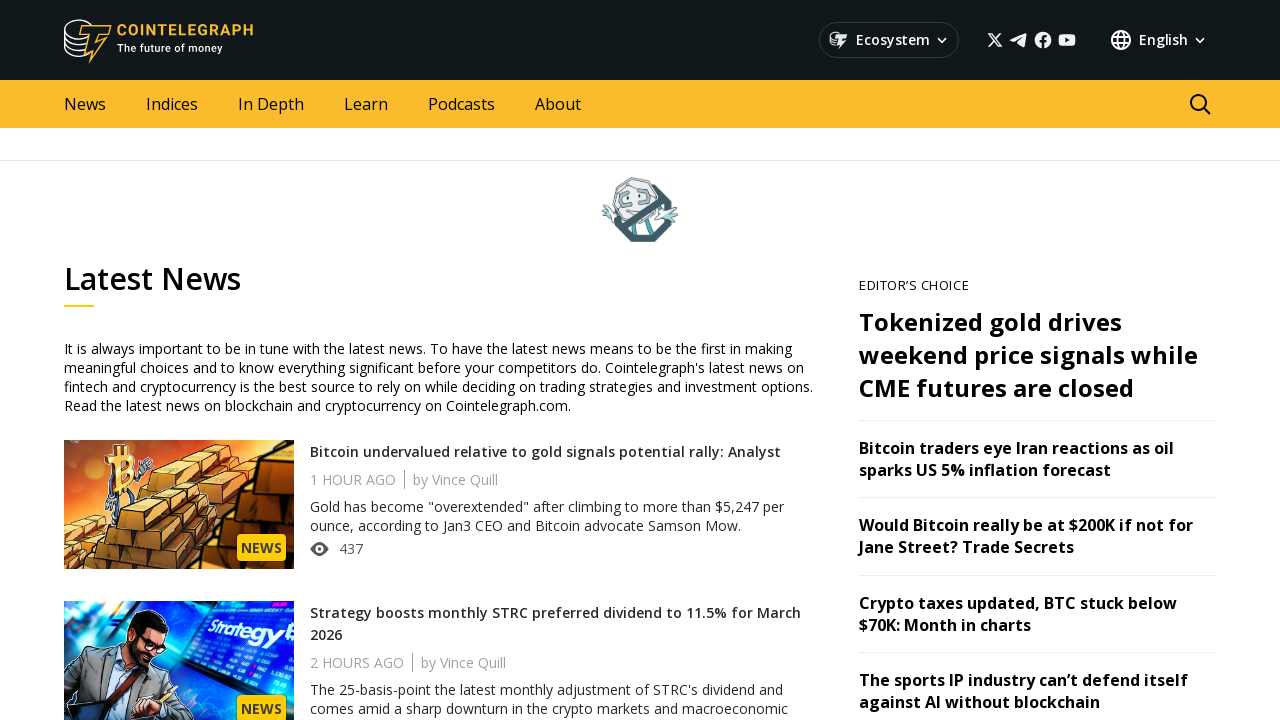

Waited for initial news article links to load on Cointelegraph latest news page
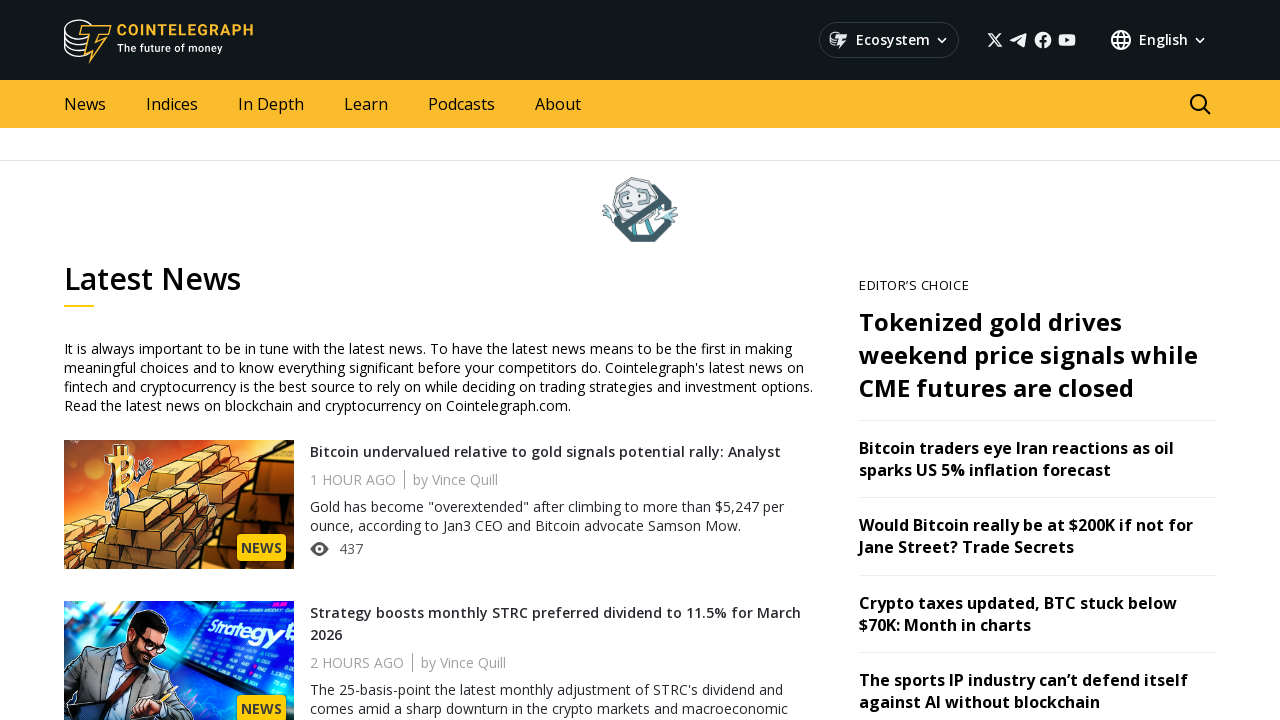

Evaluated initial page scroll height
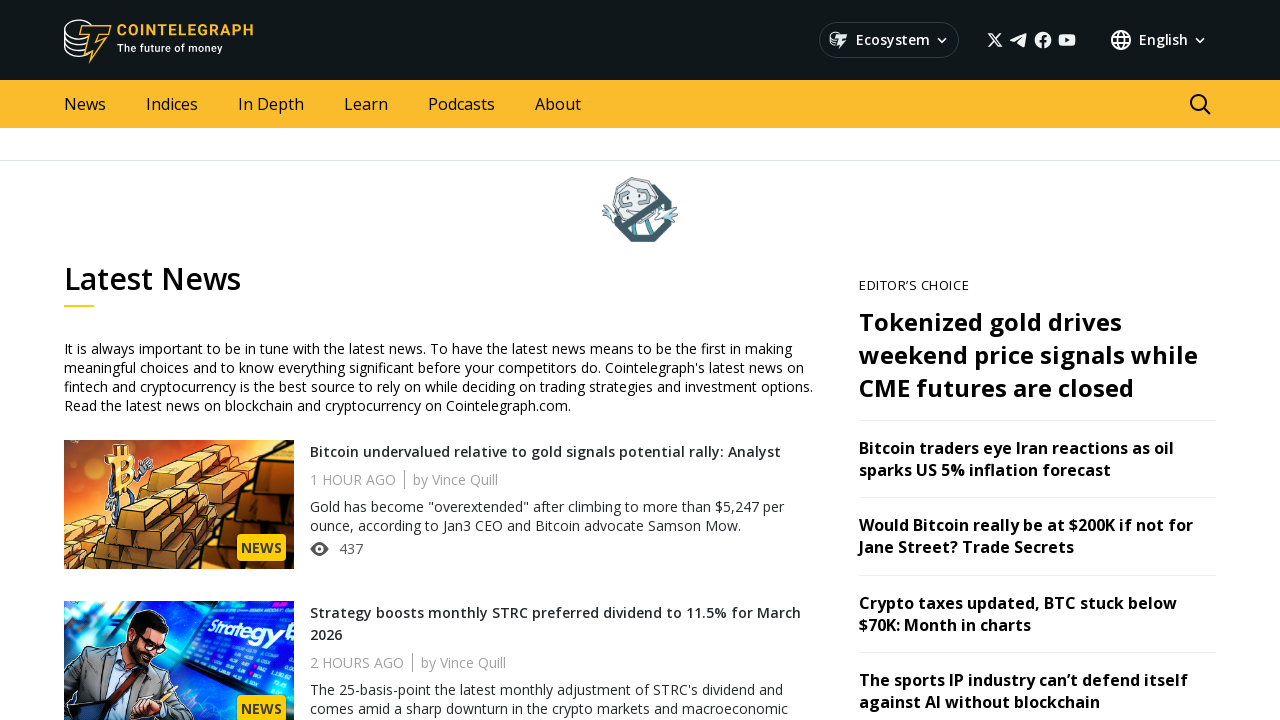

Pressed End key to scroll to bottom of page
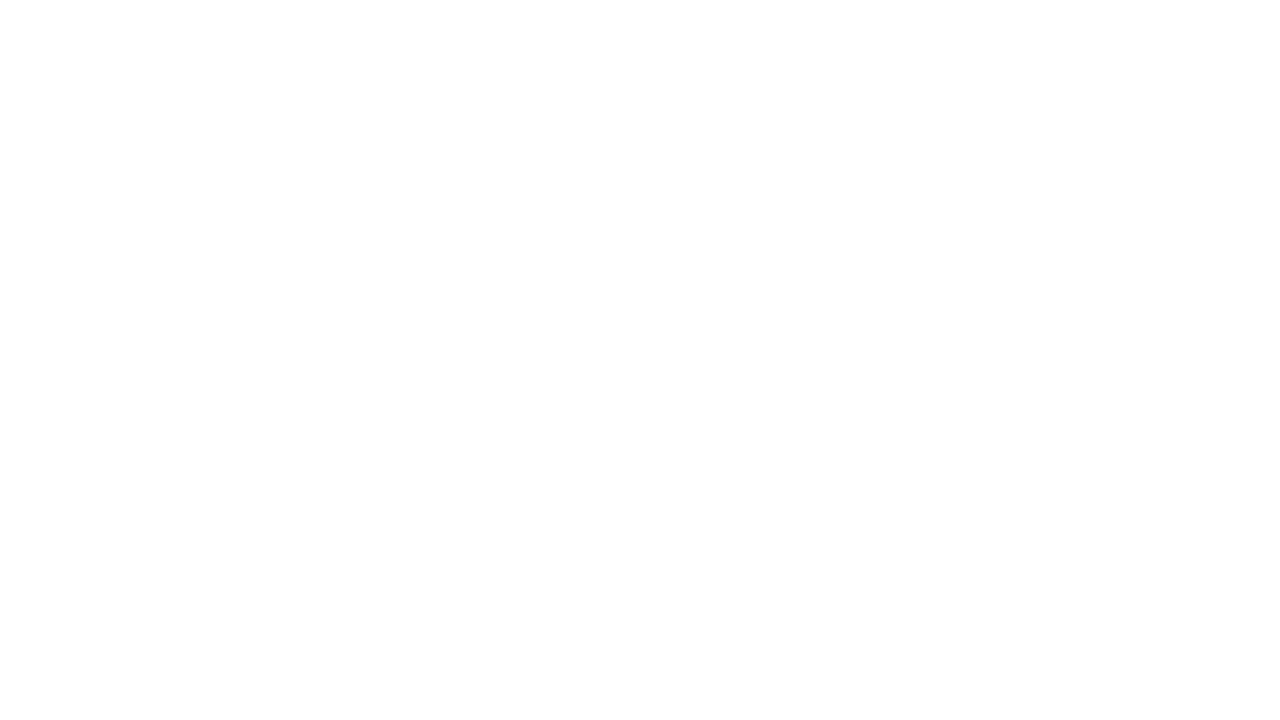

Waited 2 seconds for new content to load via infinite scroll
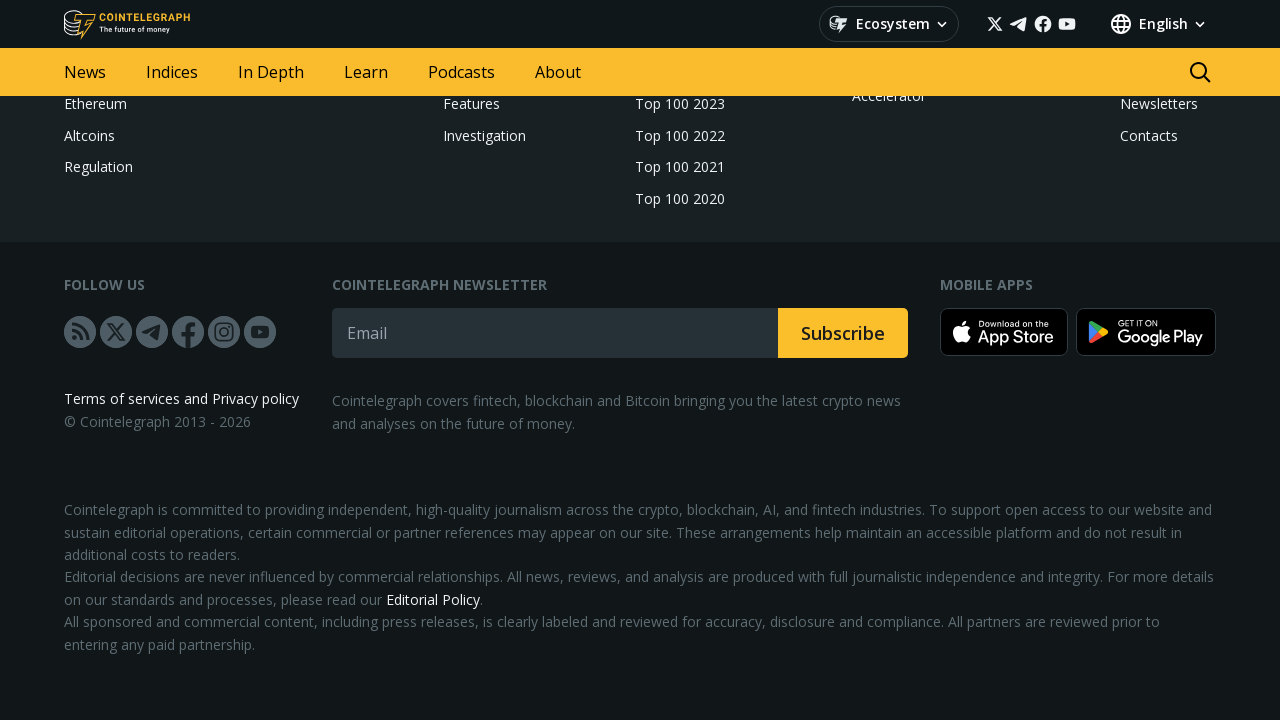

Evaluated new page scroll height to check if more content loaded
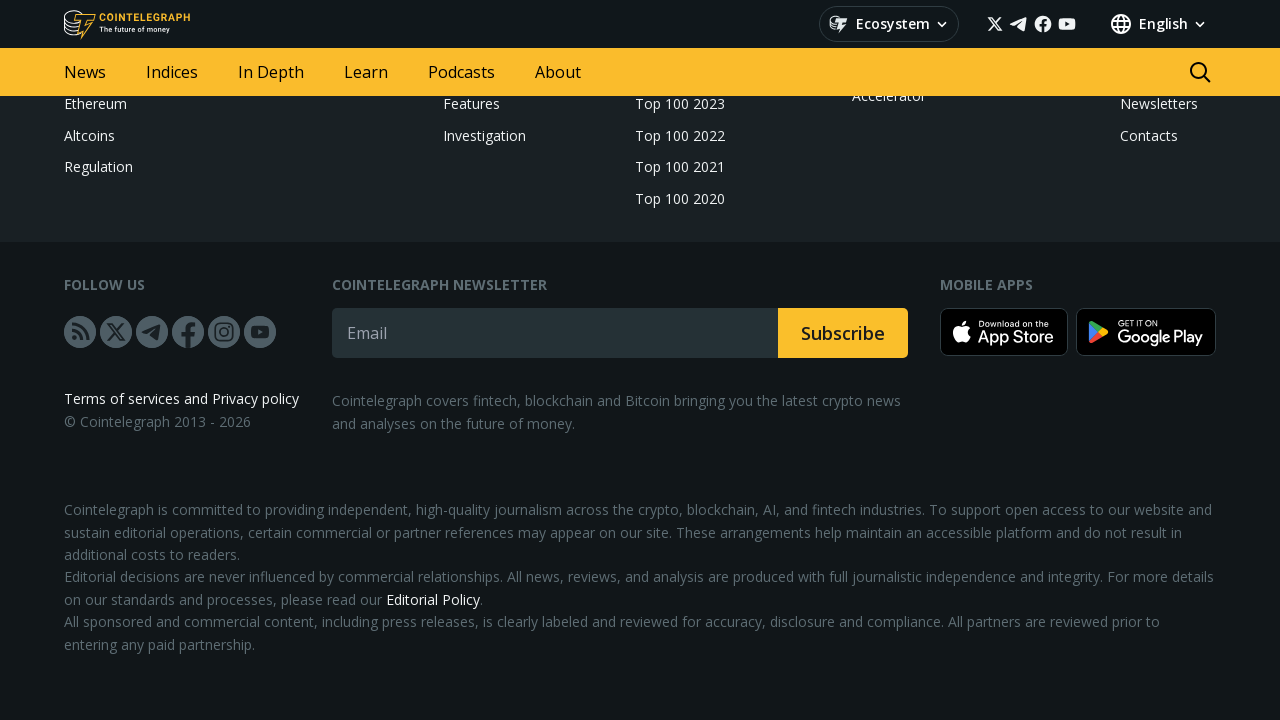

Pressed End key to scroll to bottom of page
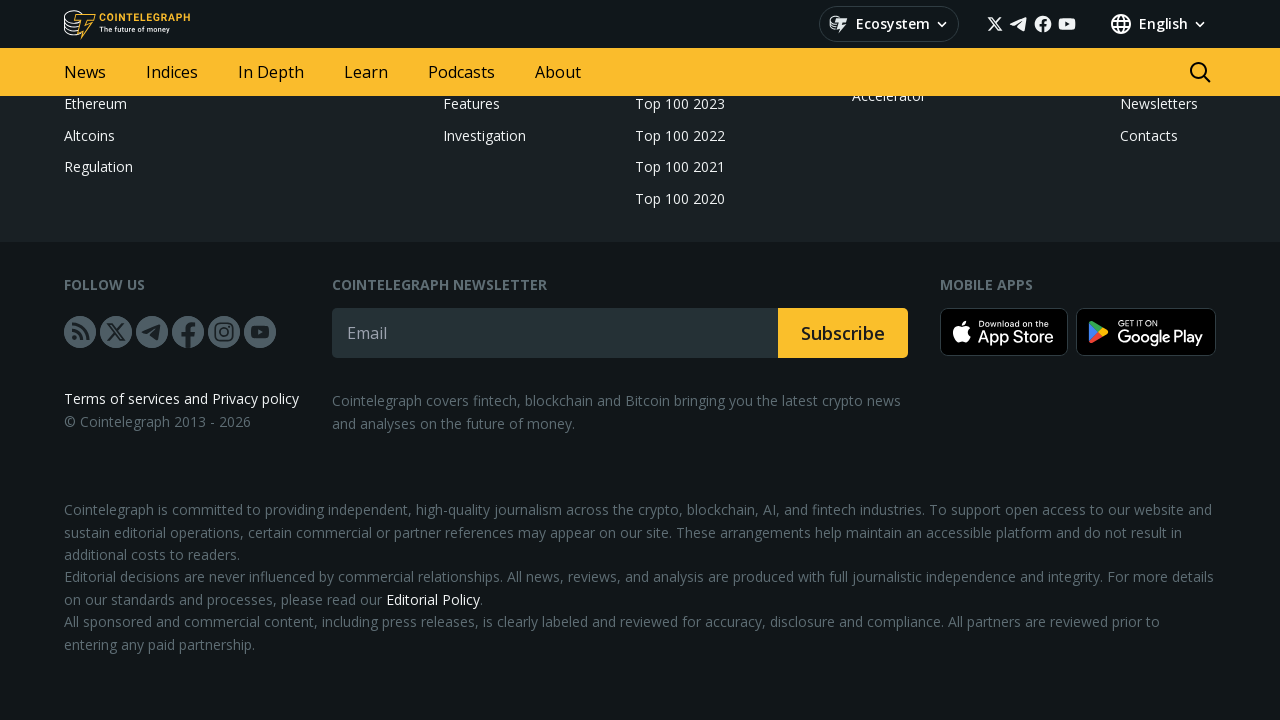

Waited 2 seconds for new content to load via infinite scroll
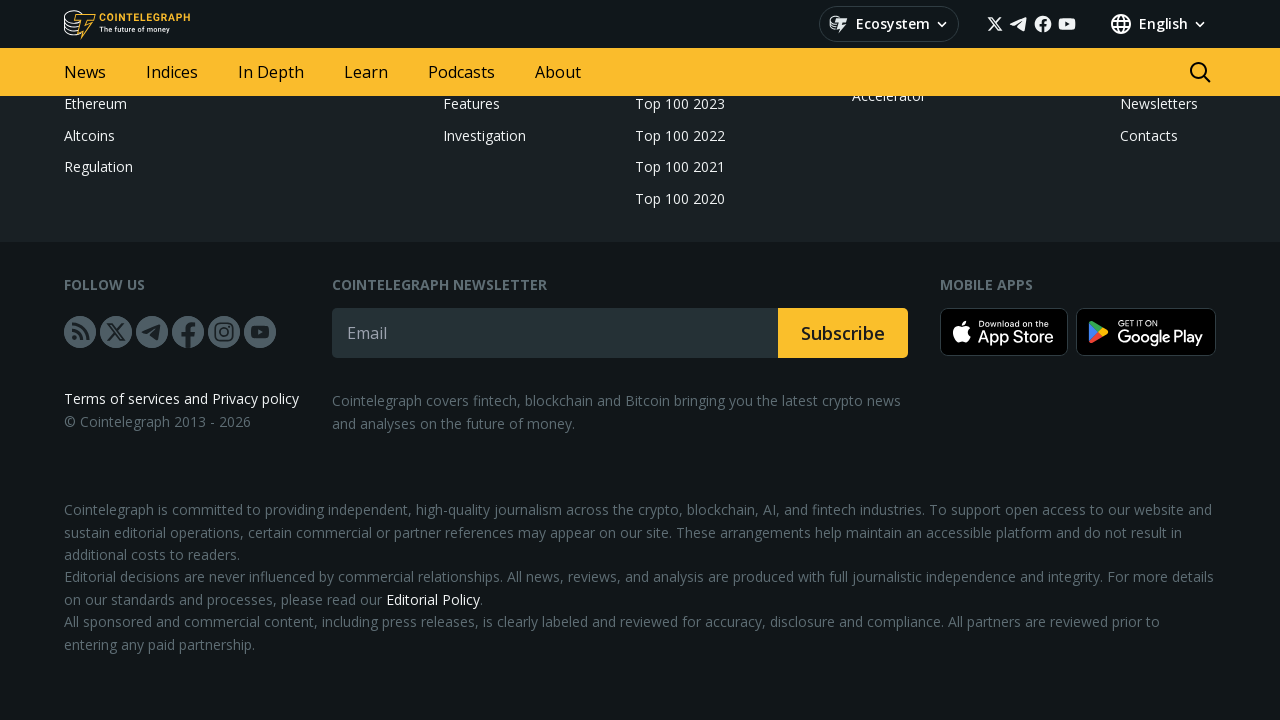

Evaluated new page scroll height to check if more content loaded
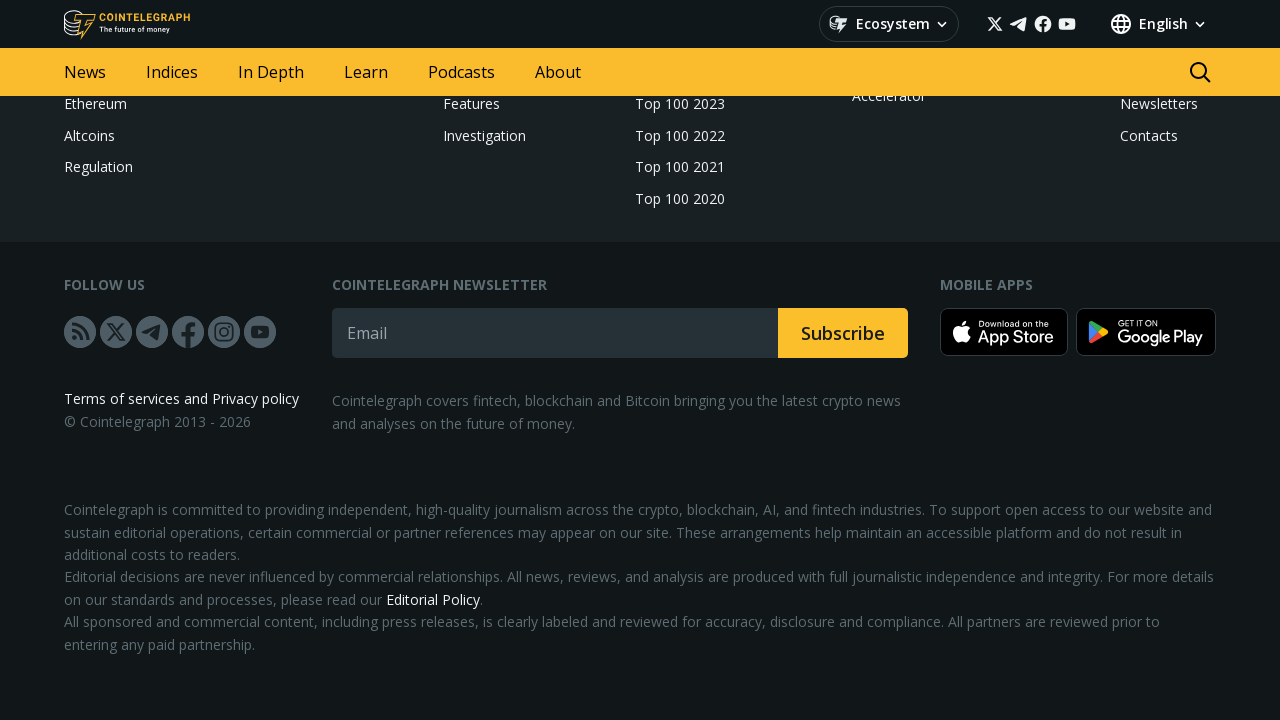

Verified that article links are present after scrolling and infinite scroll loading
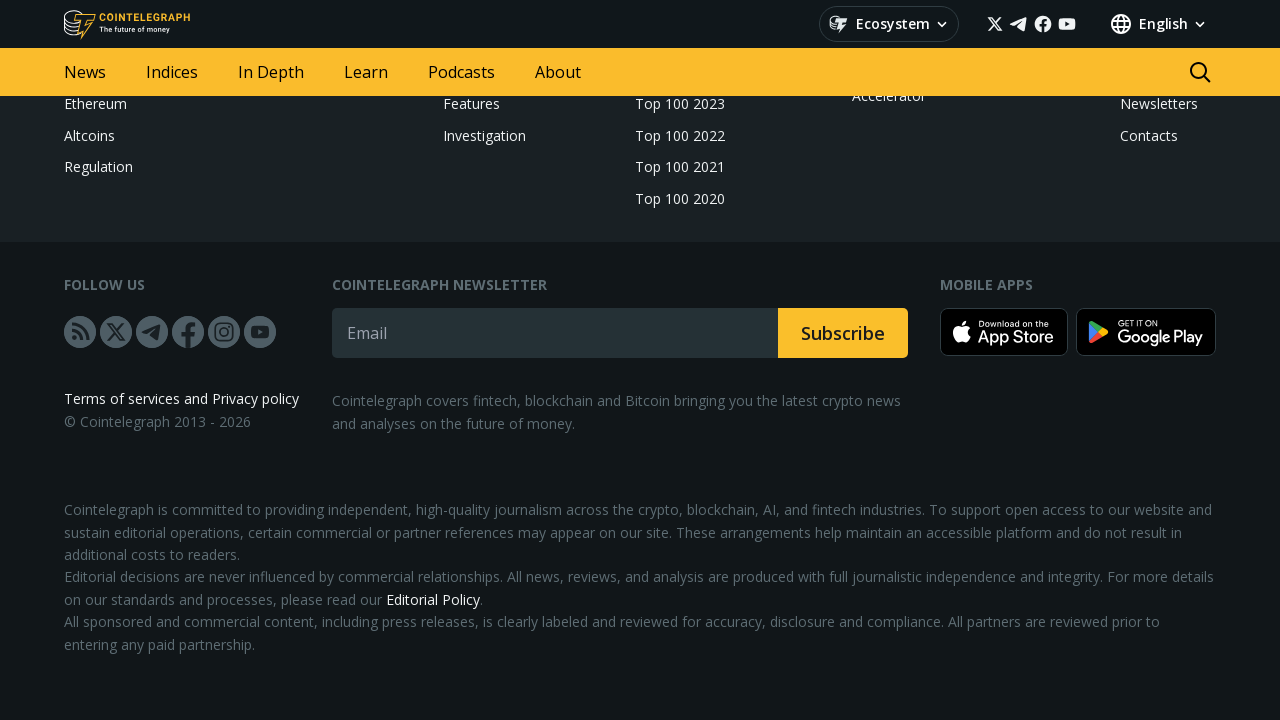

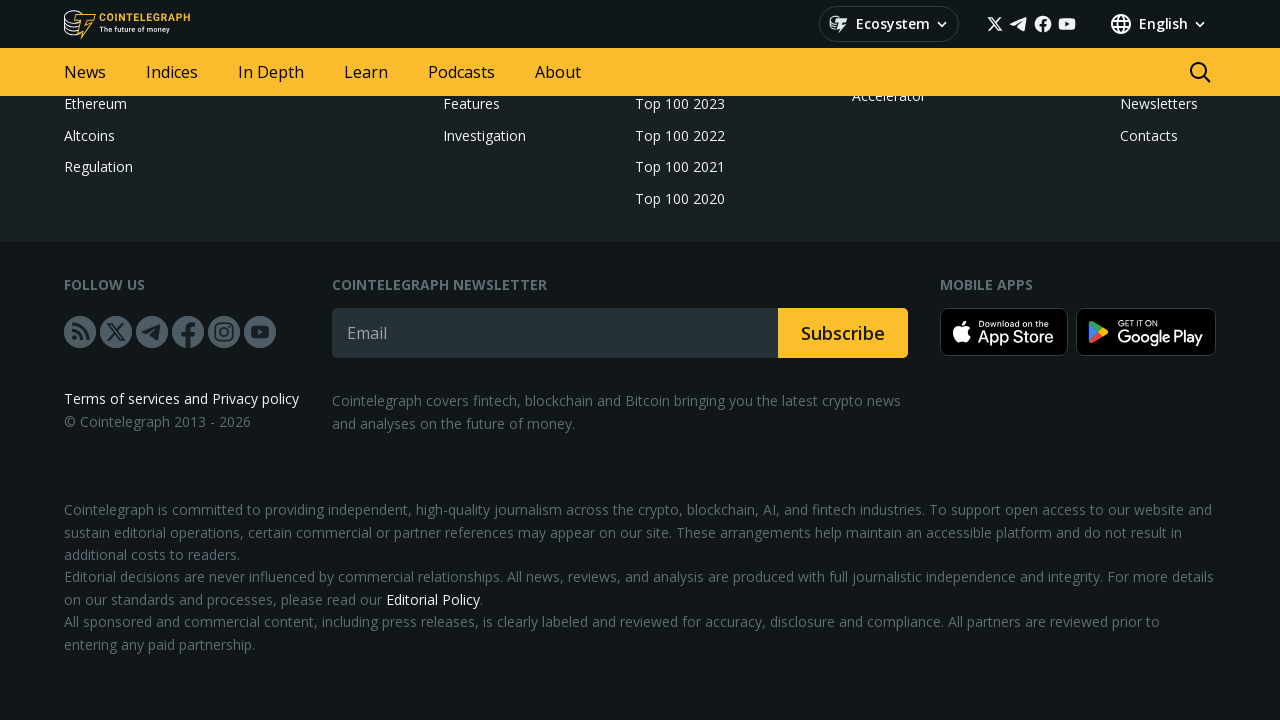